Tests radio button functionality including selection, enabling disabled buttons, and selecting from a group of age range options

Starting URL: https://syntaxprojects.com/basic-radiobutton-demo.php

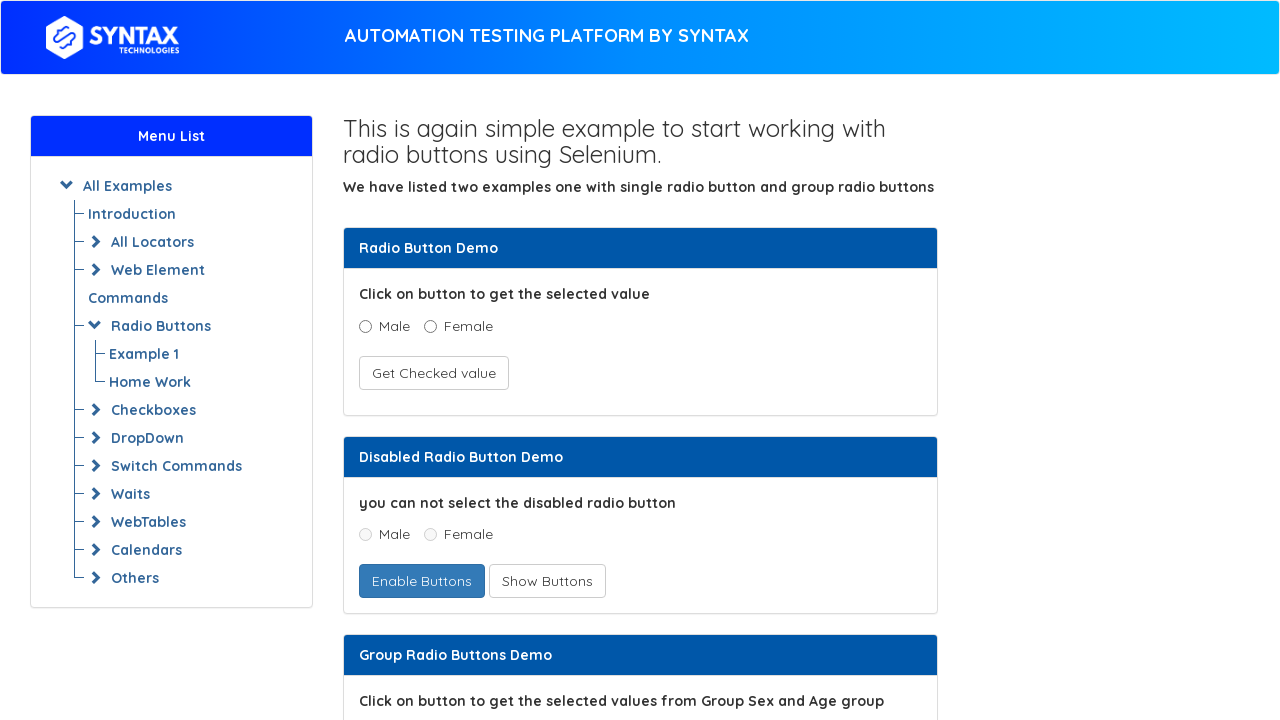

Clicked on the male radio button at (365, 326) on xpath=//input[@value='Male' and @name='optradio']
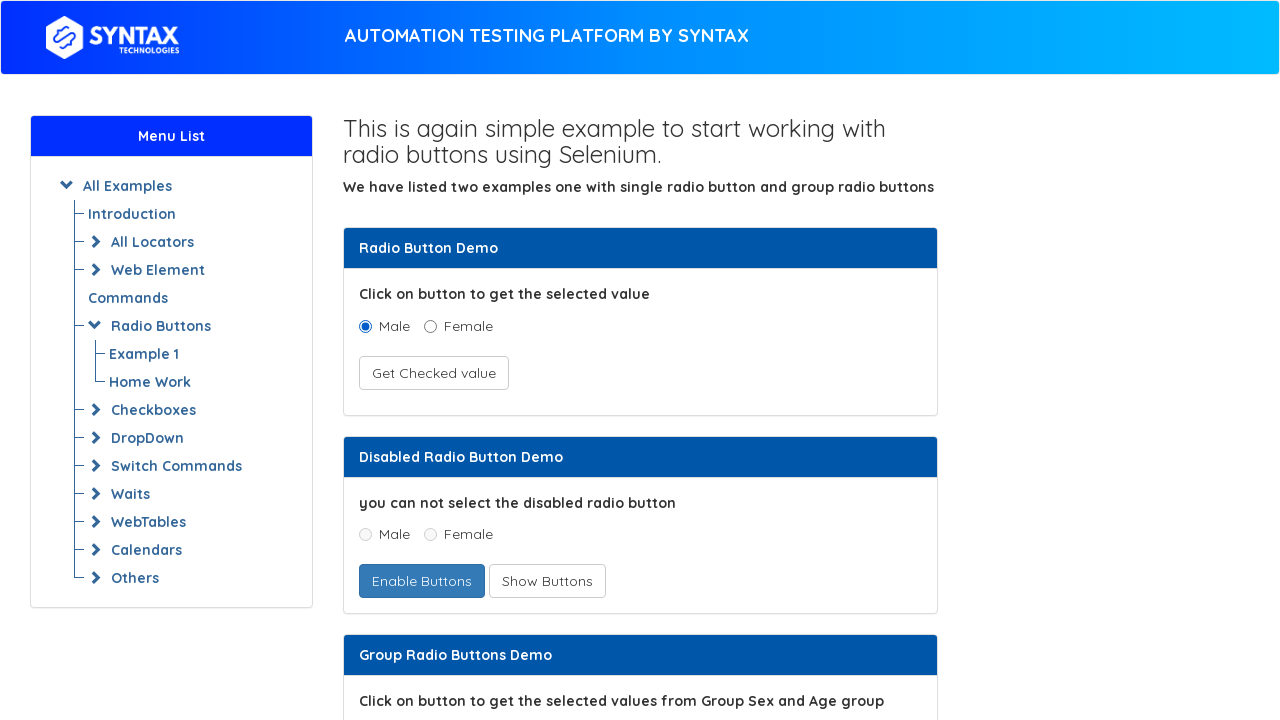

Checked if male radio button is selected
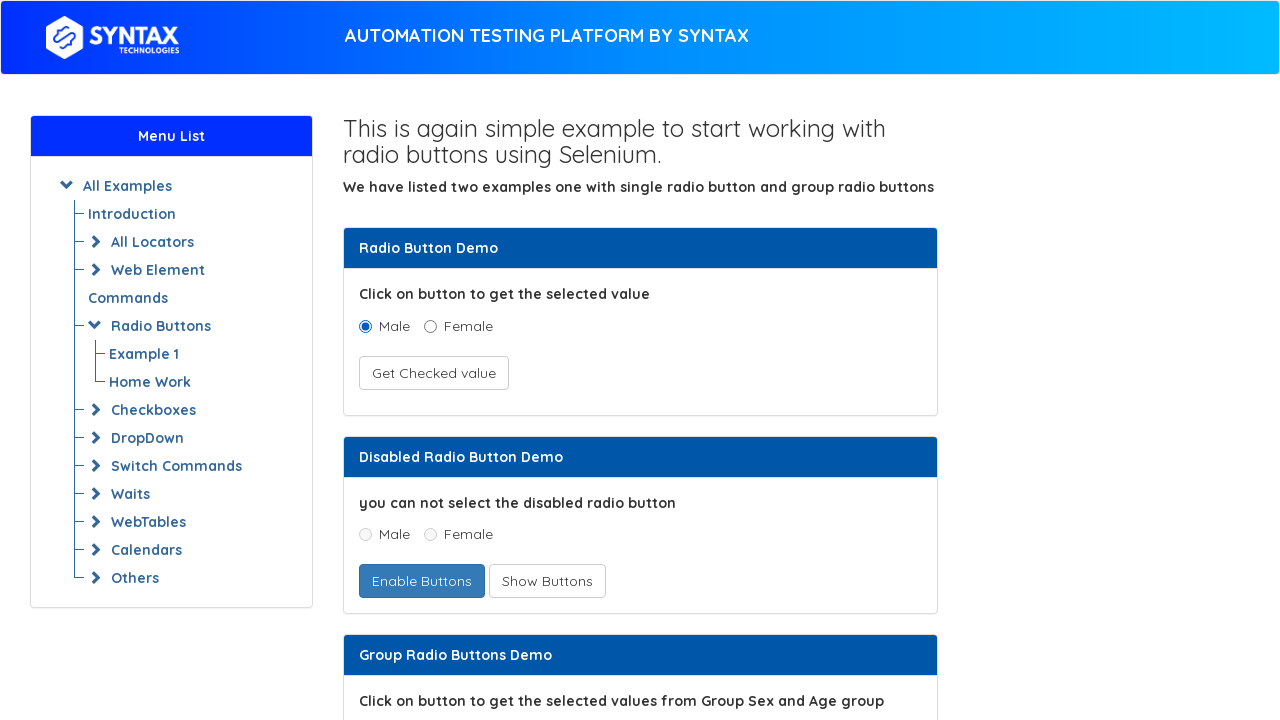

Clicked the enable button to enable disabled radio buttons at (422, 581) on xpath=//button[@id='enabledradio']
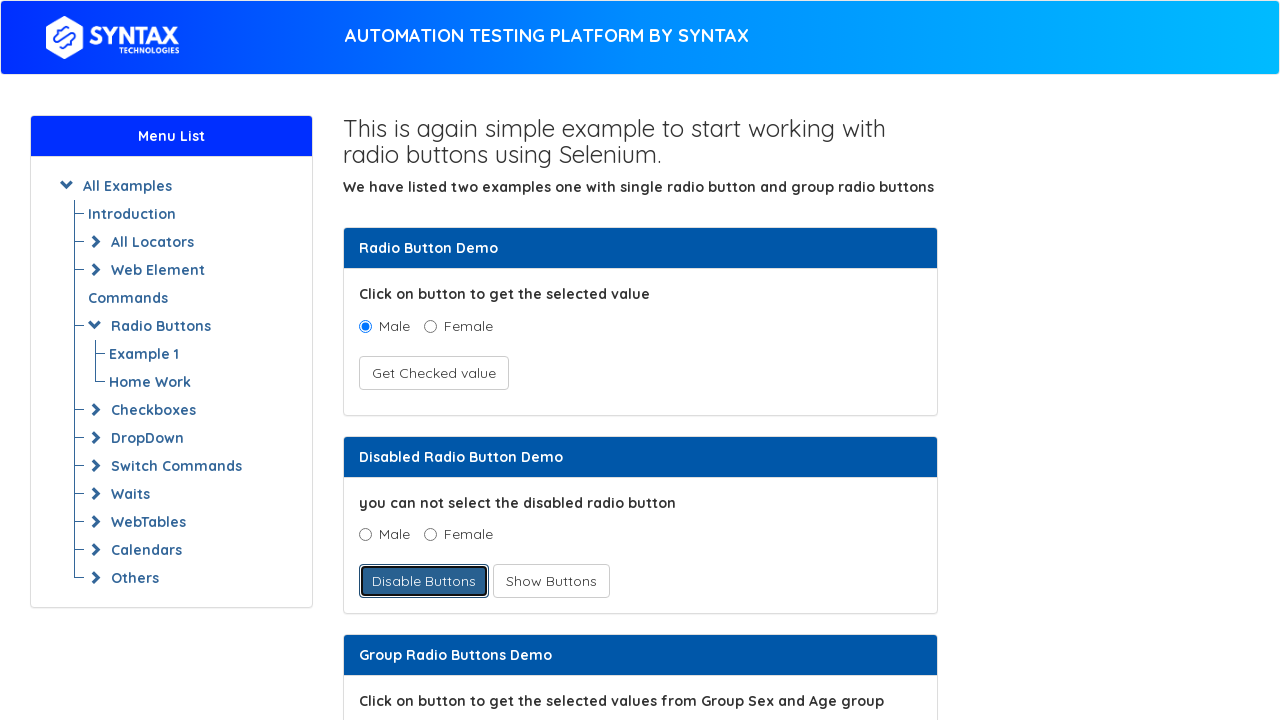

Clicked on the female radio button at (430, 535) on xpath=//input[@value='gender-female']
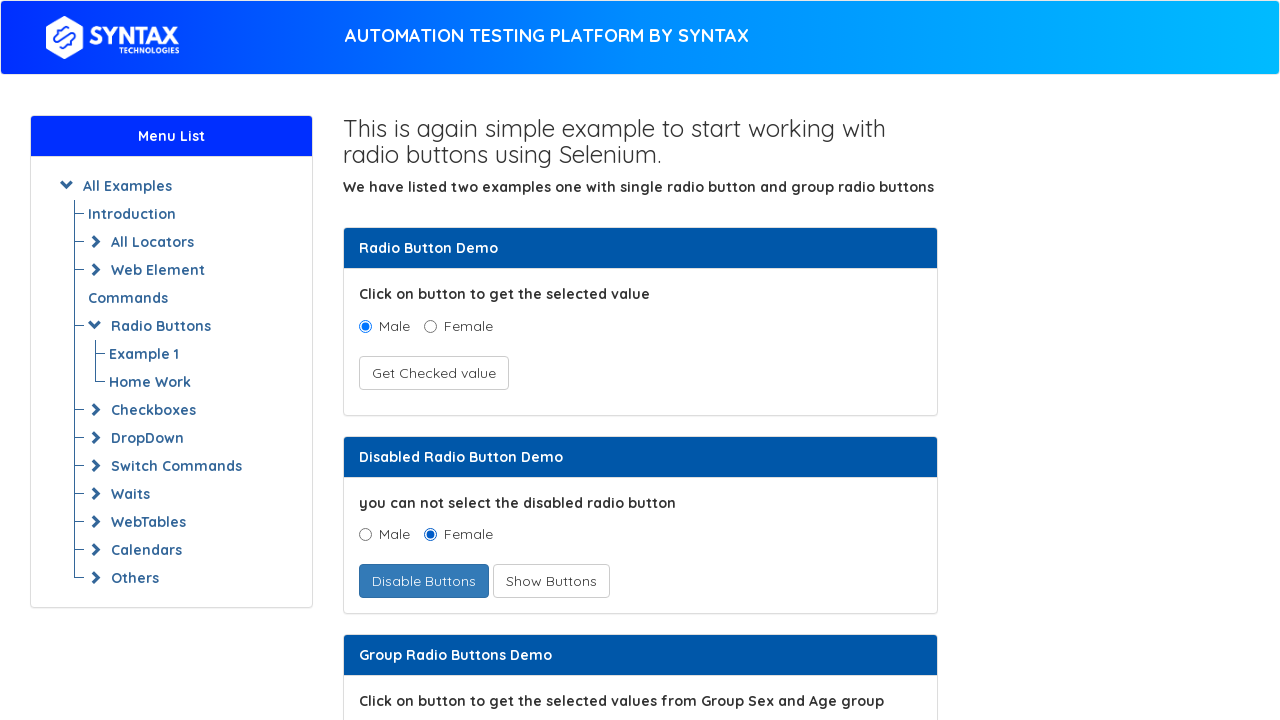

Selected age group '5 - 15' from radio buttons at (438, 360) on xpath=//input[@name='ageGroup'] >> nth=1
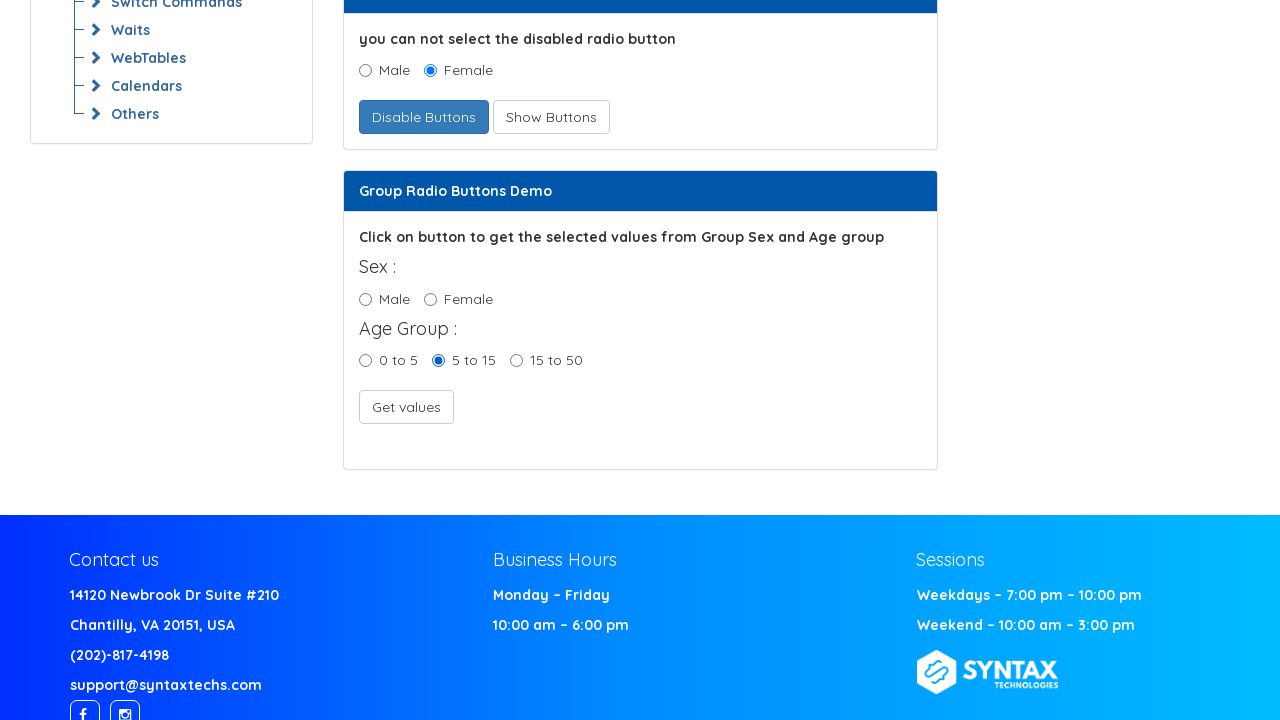

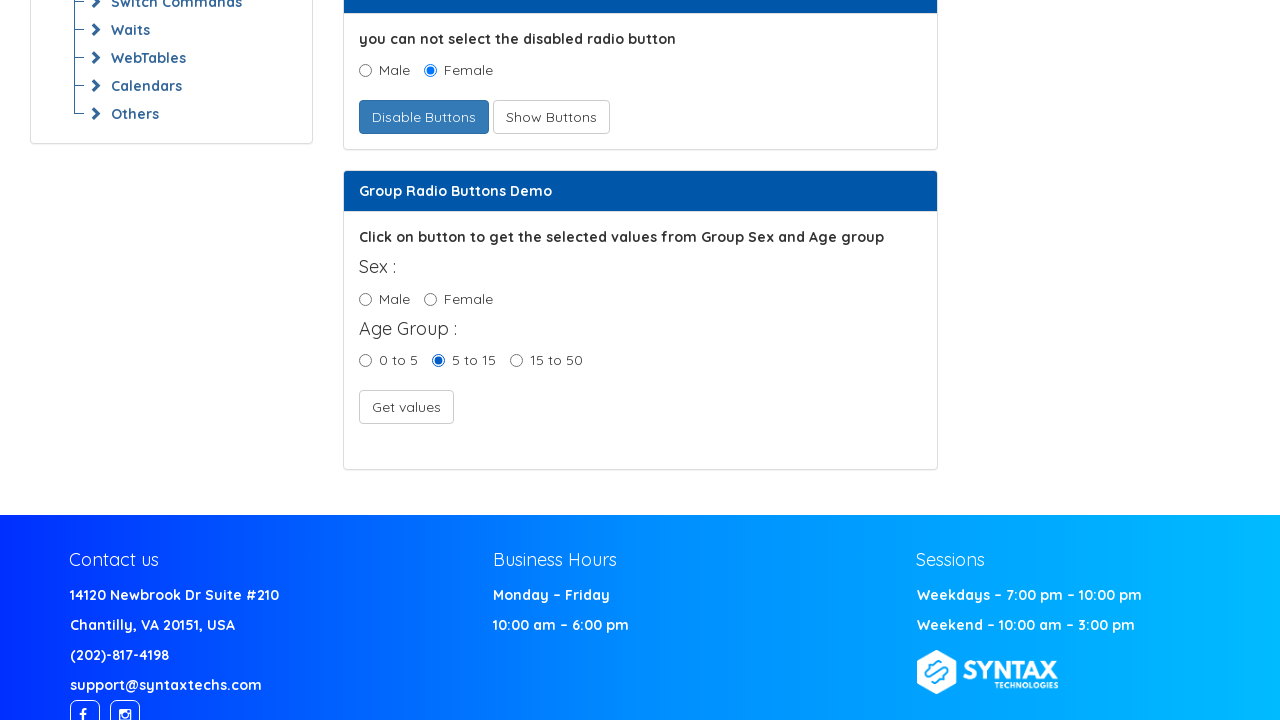